Tests registration form with invalid/unusual input data by filling fields with numbers and special characters and verifying form behavior.

Starting URL: https://parabank.parasoft.com/parabank/index.htm

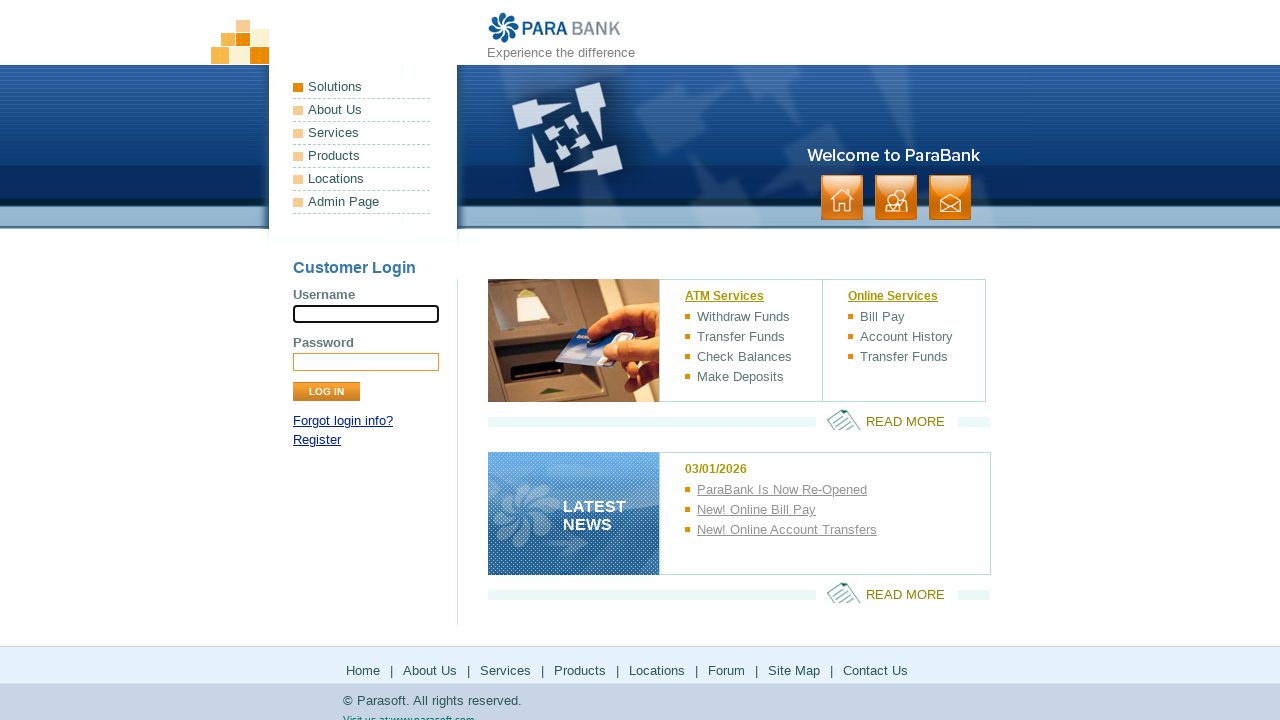

Clicked Register link at (317, 440) on text=Register
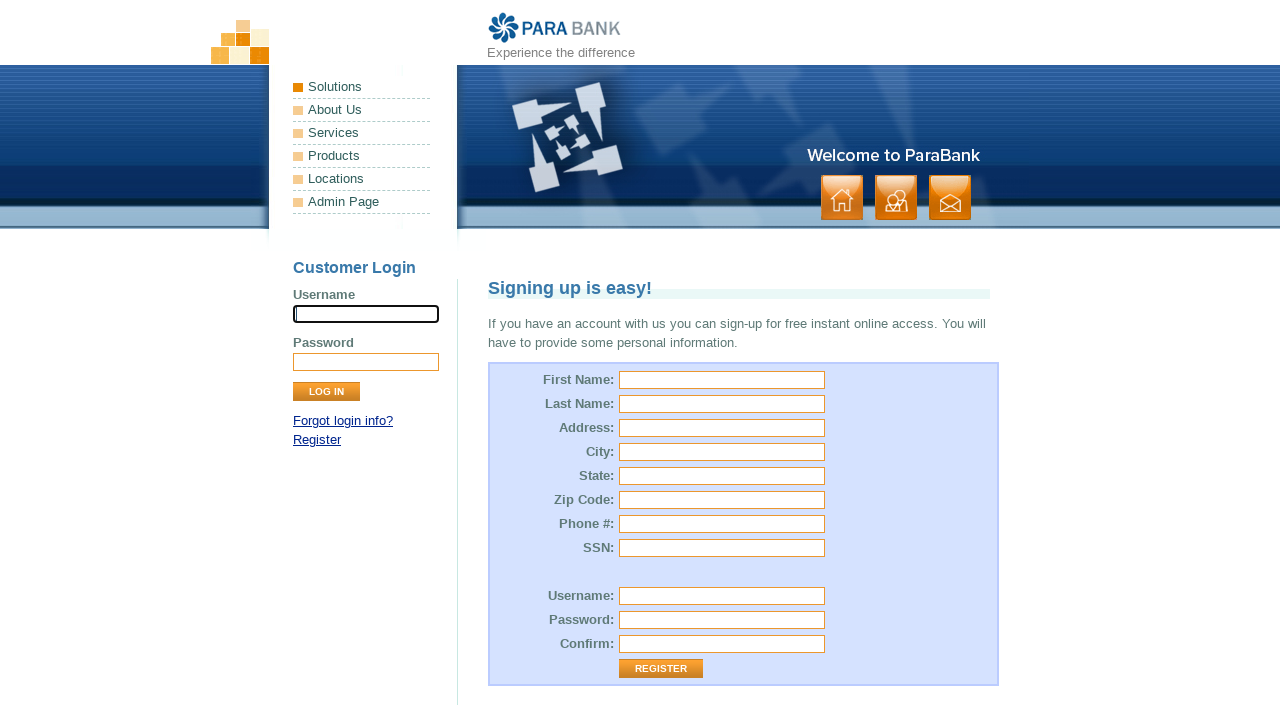

Verified redirect to registration page - title selector loaded
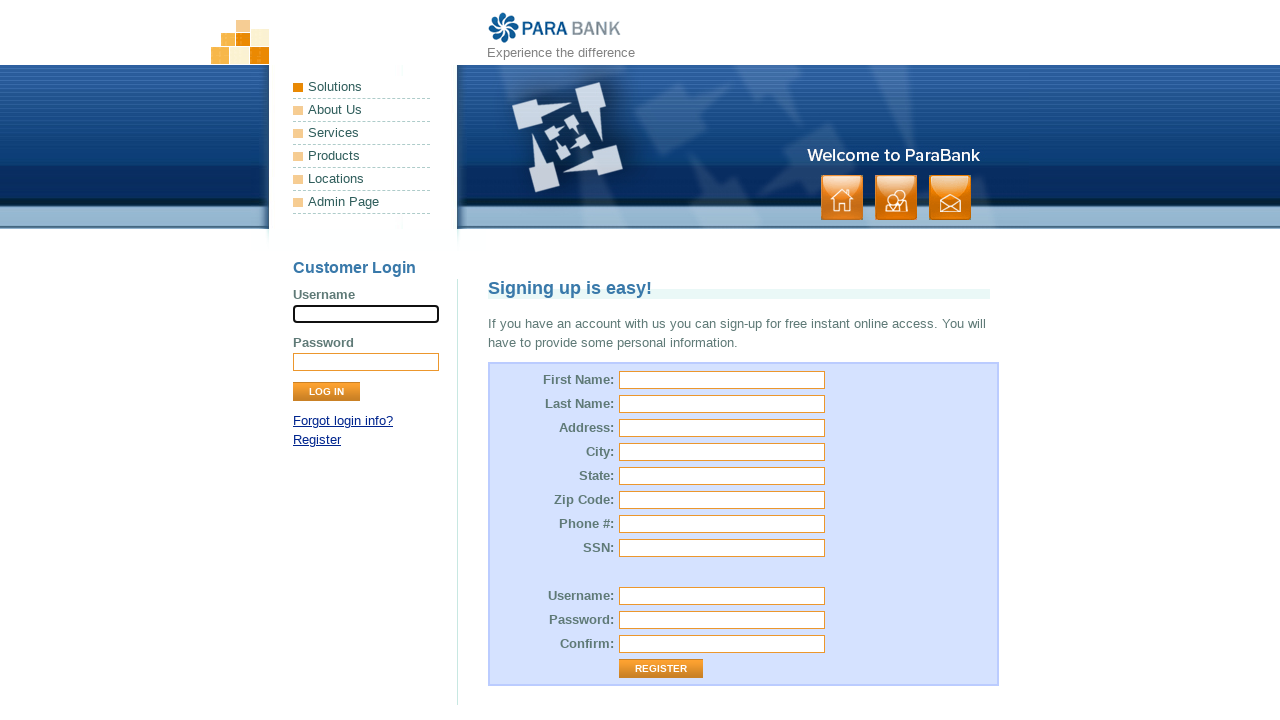

Filled first name field with numbers '092' on input[id="customer.firstName"]
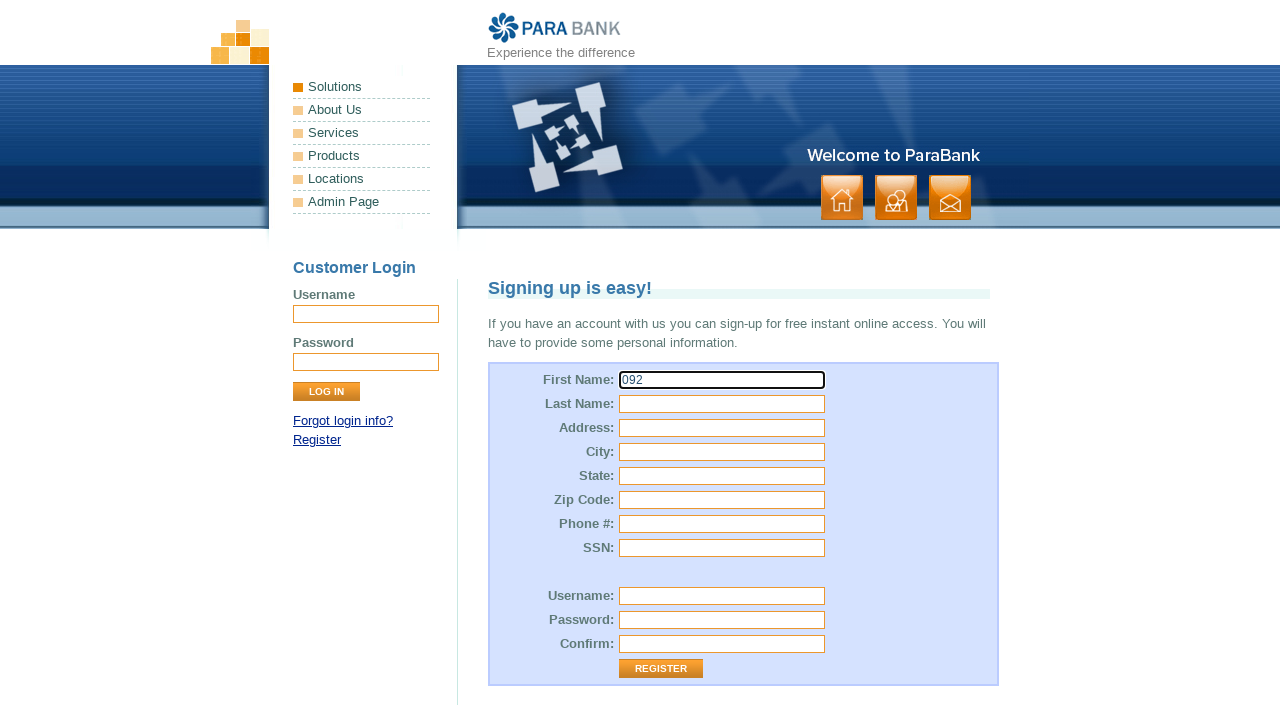

Filled last name field with mixed characters '09d' on input[id="customer.lastName"]
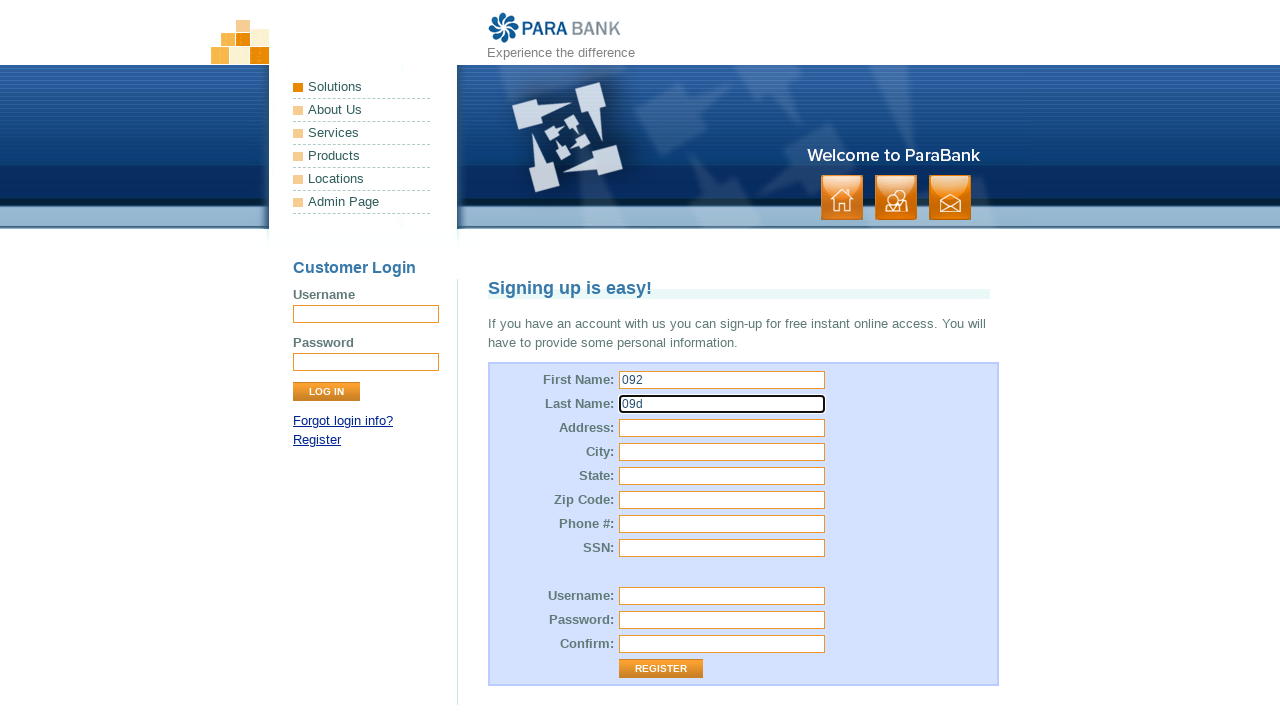

Filled address field with numbers '123' on input[id="customer.address.street"]
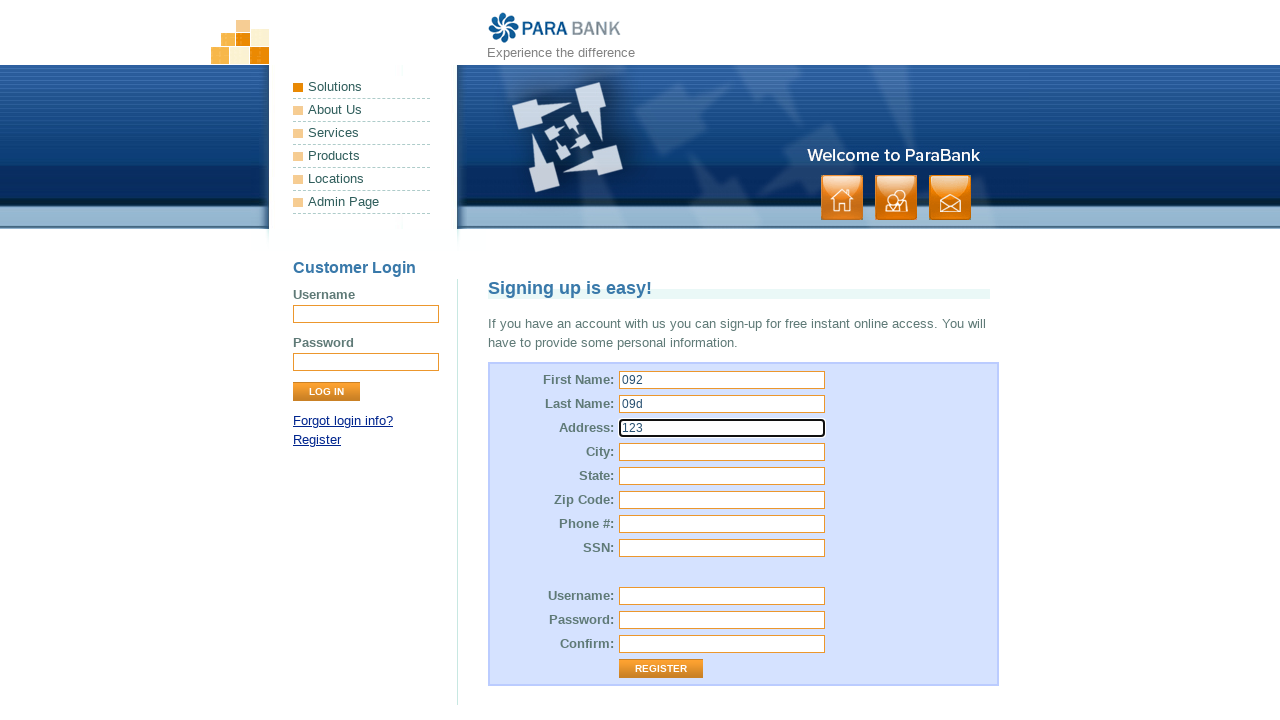

Filled city field with letters 'qwe' on input[id="customer.address.city"]
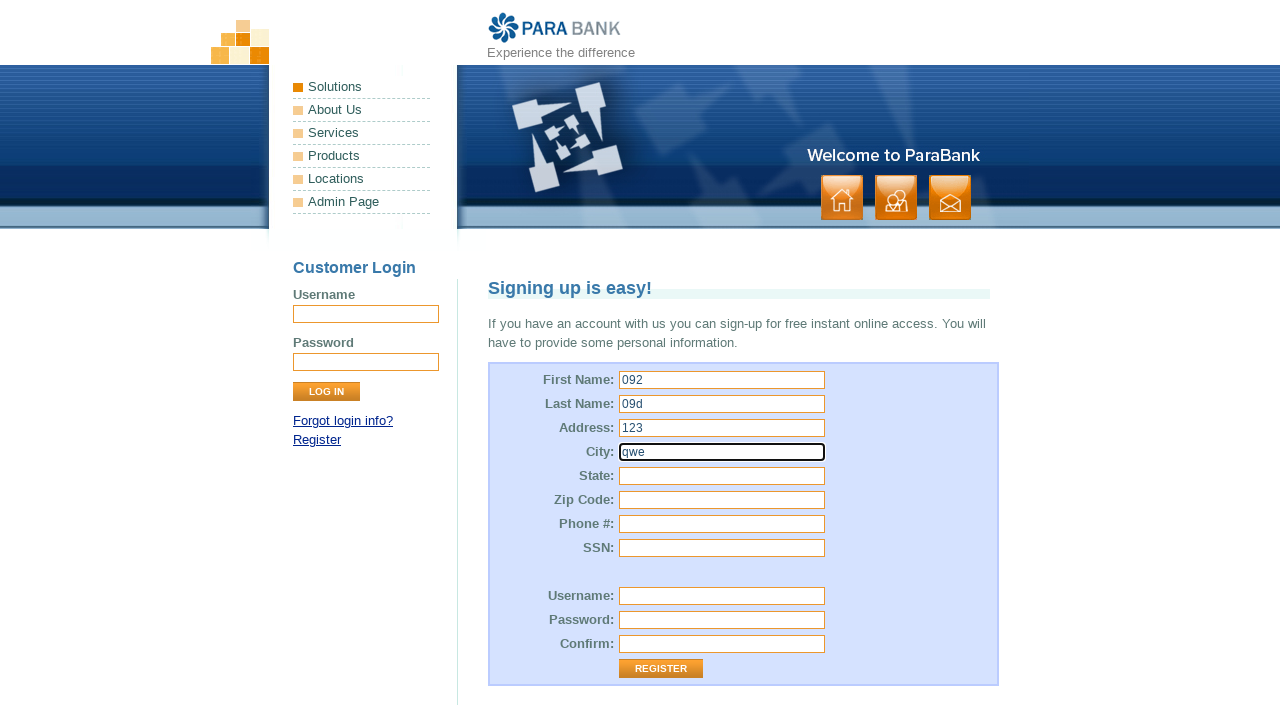

Filled state field with letters 'aaa' on input[id="customer.address.state"]
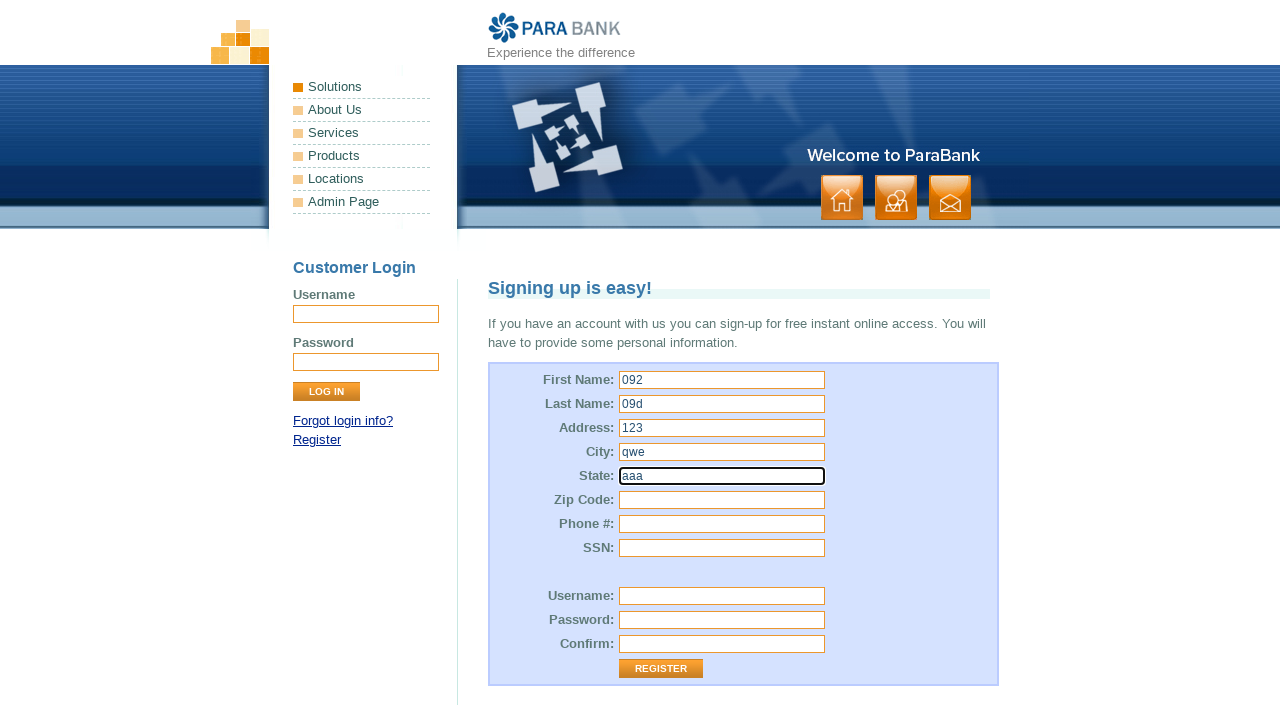

Filled zip code field with letters 'sss' on input[id="customer.address.zipCode"]
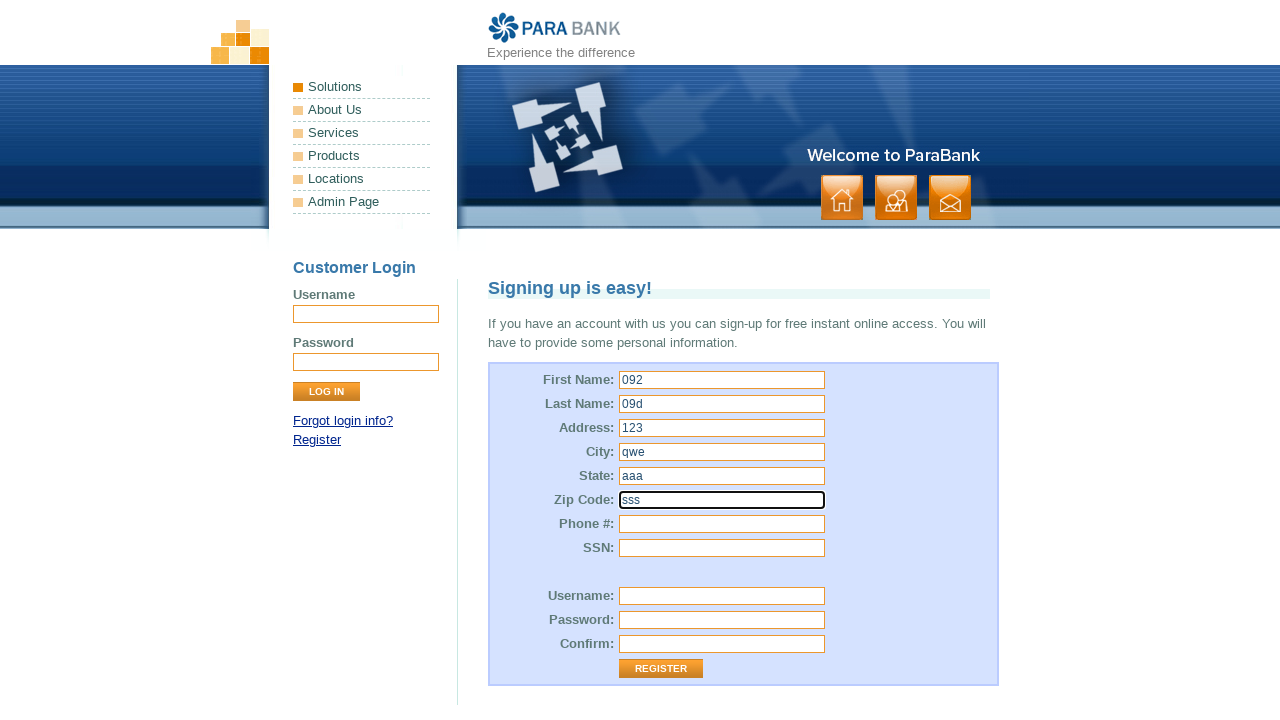

Filled phone number field with mixed characters '1As' on input[id="customer.phoneNumber"]
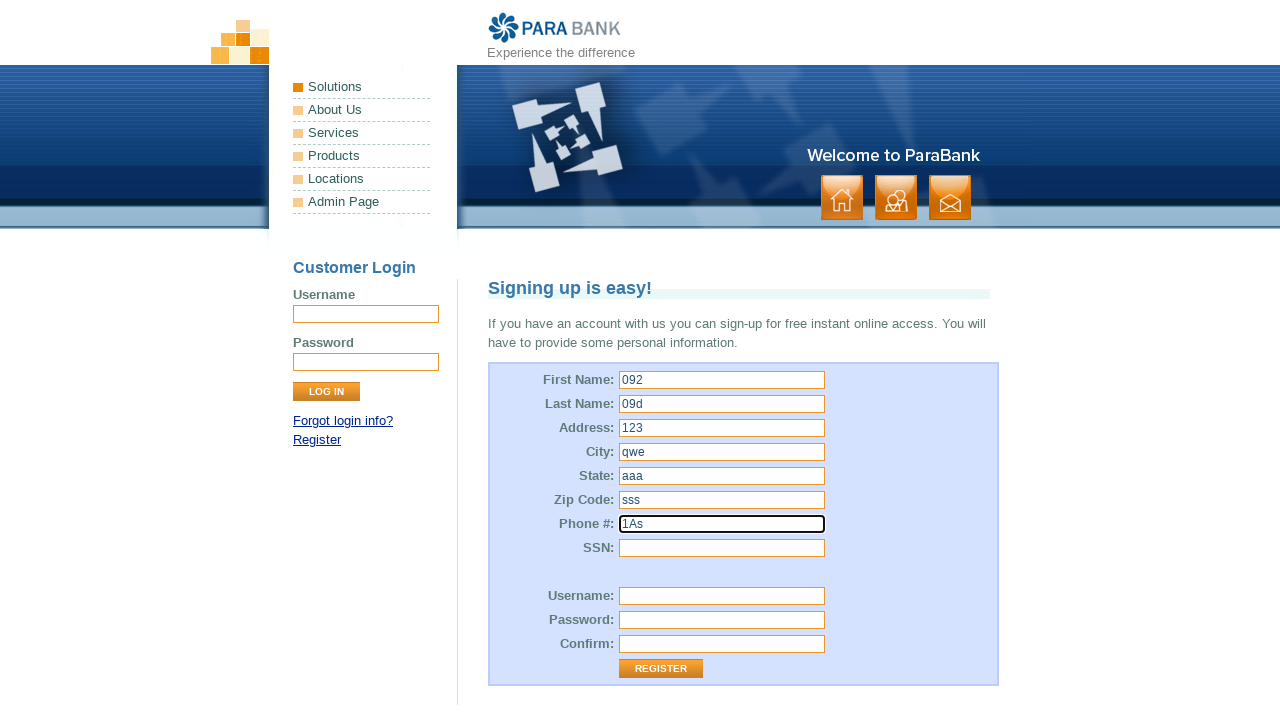

Filled SSN field with special characters ',.;' on input[id="customer.ssn"]
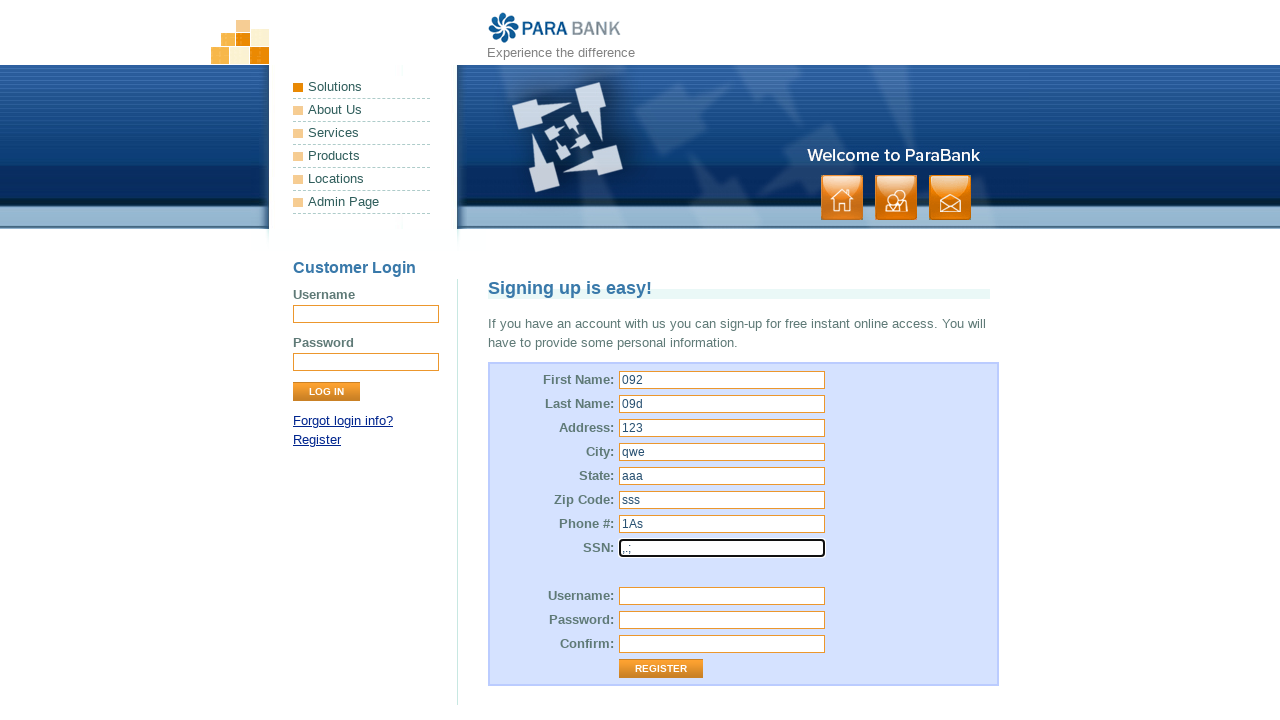

Filled username field with 'testuser_847392' on input[id="customer.username"]
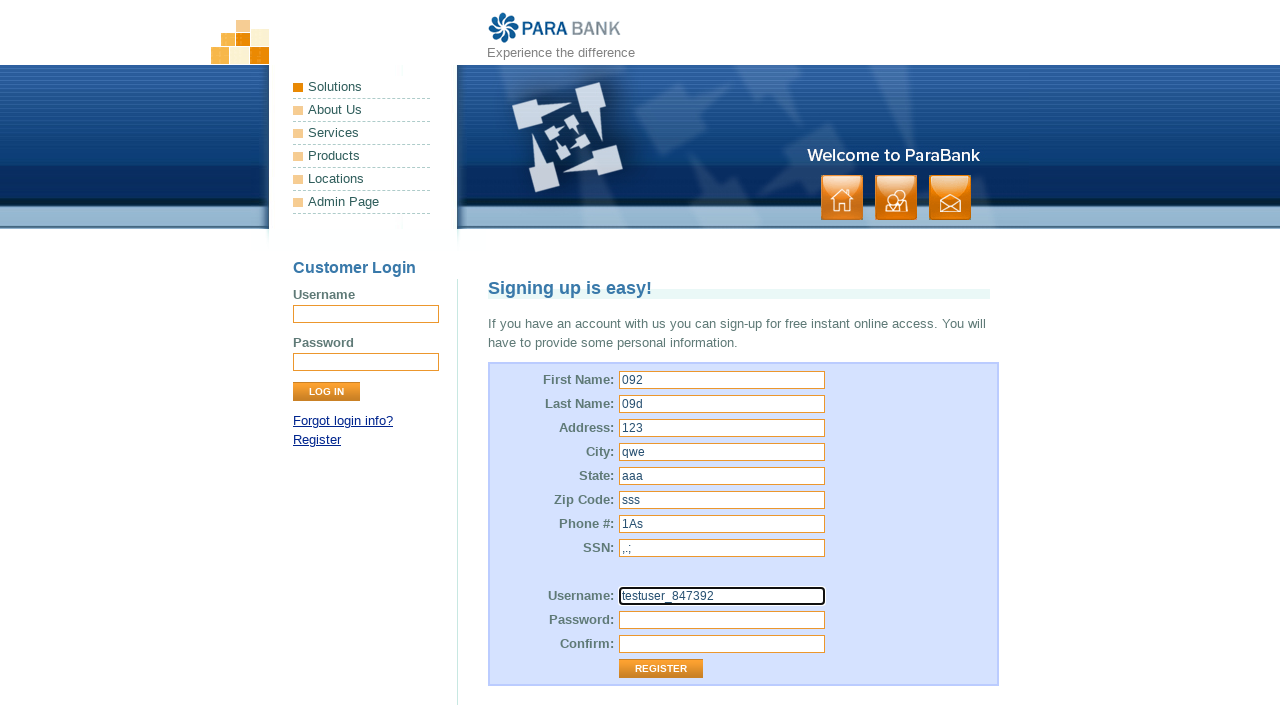

Filled password field with 'password' on input[id="customer.password"]
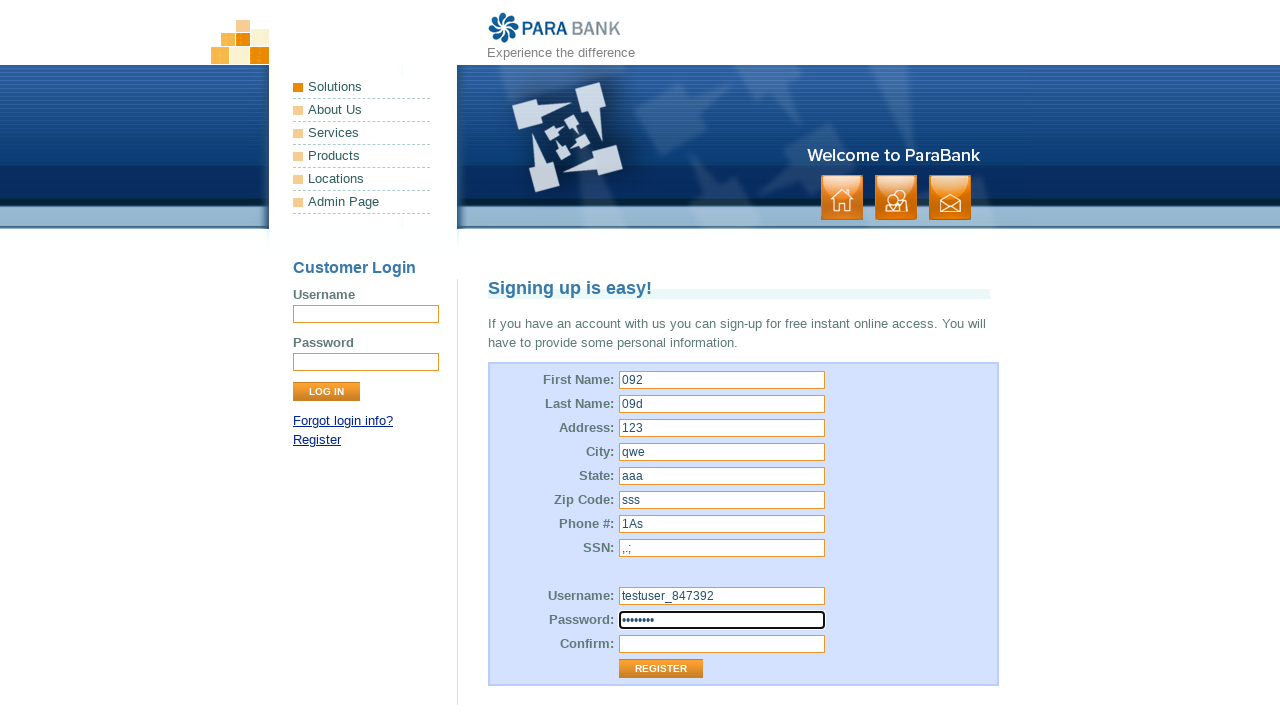

Filled confirm password field with 'password' on #repeatedPassword
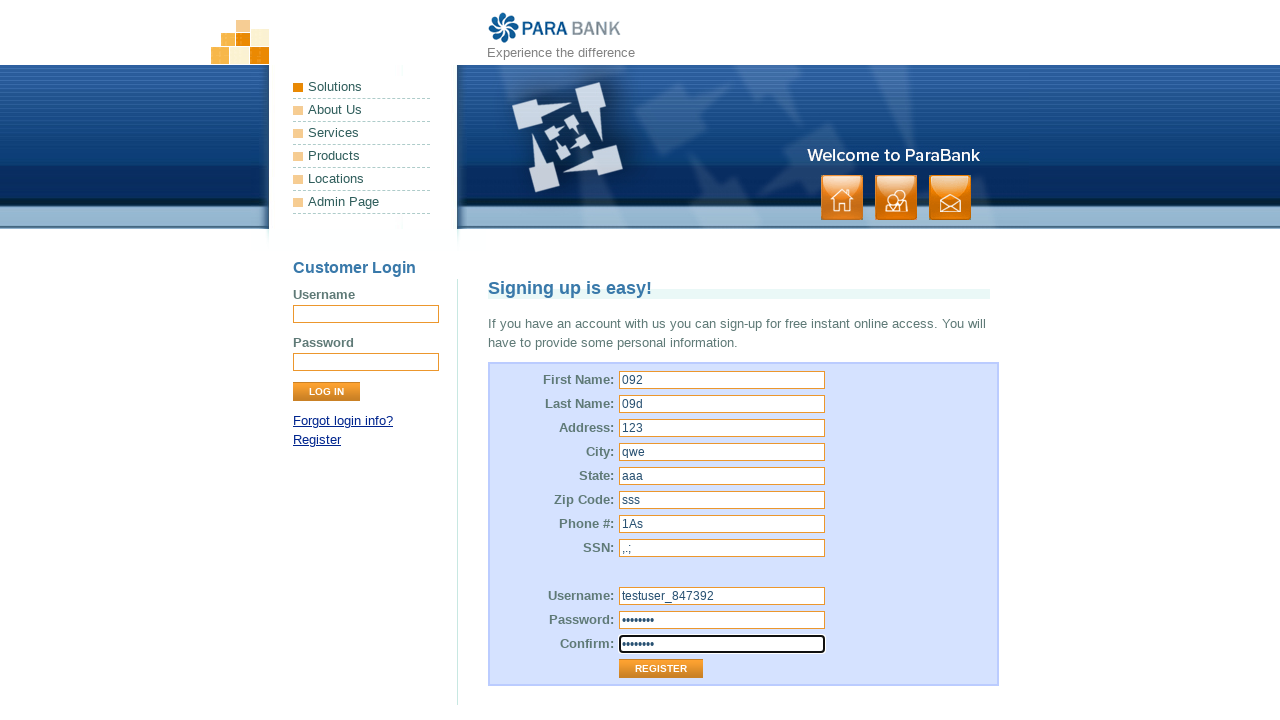

Clicked Register button to submit form with invalid/unusual data at (661, 669) on input[value="Register"]
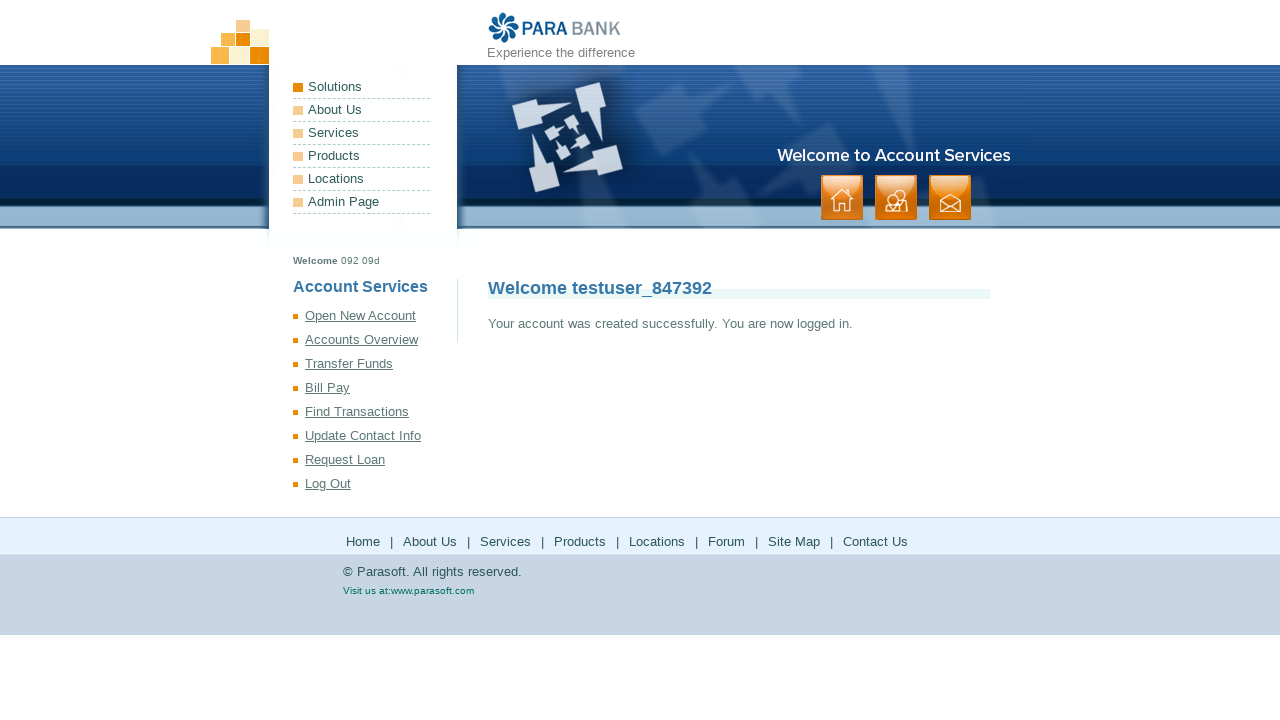

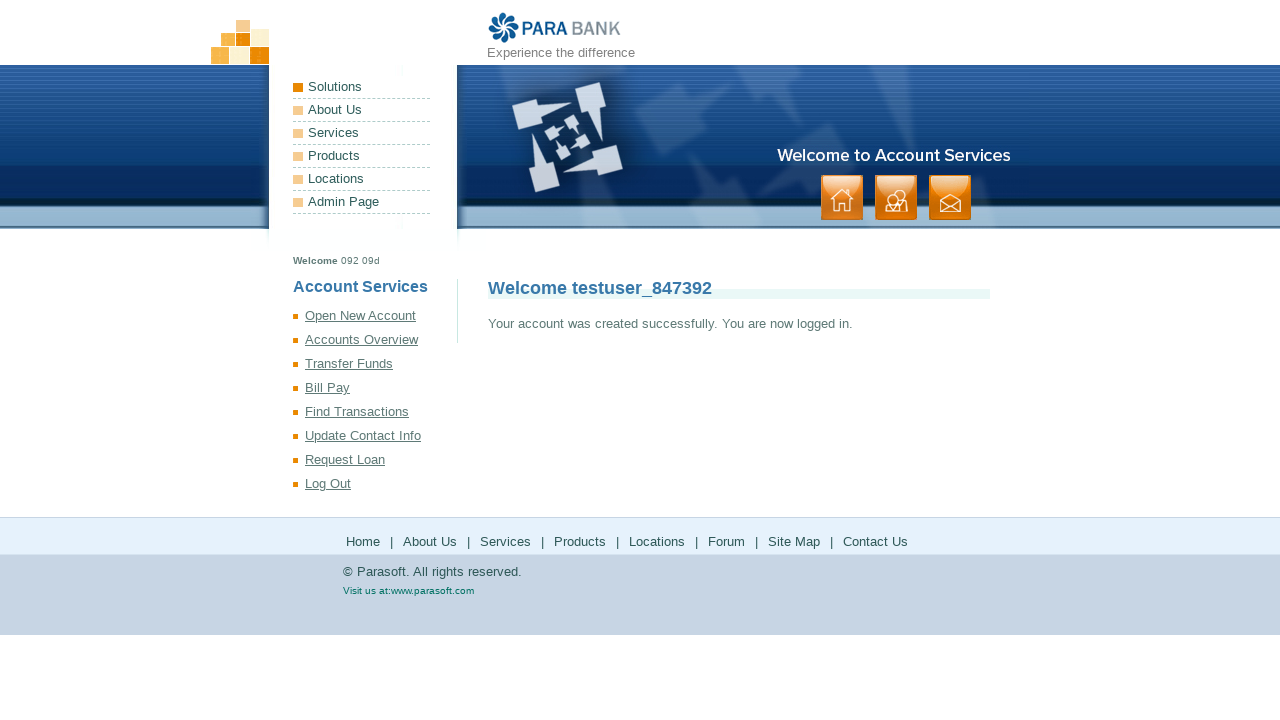